Tests JavaScript prompt alert by clicking a button, entering text into the prompt, verifying the prompt text, and accepting it

Starting URL: https://v1.training-support.net/selenium/javascript-alerts

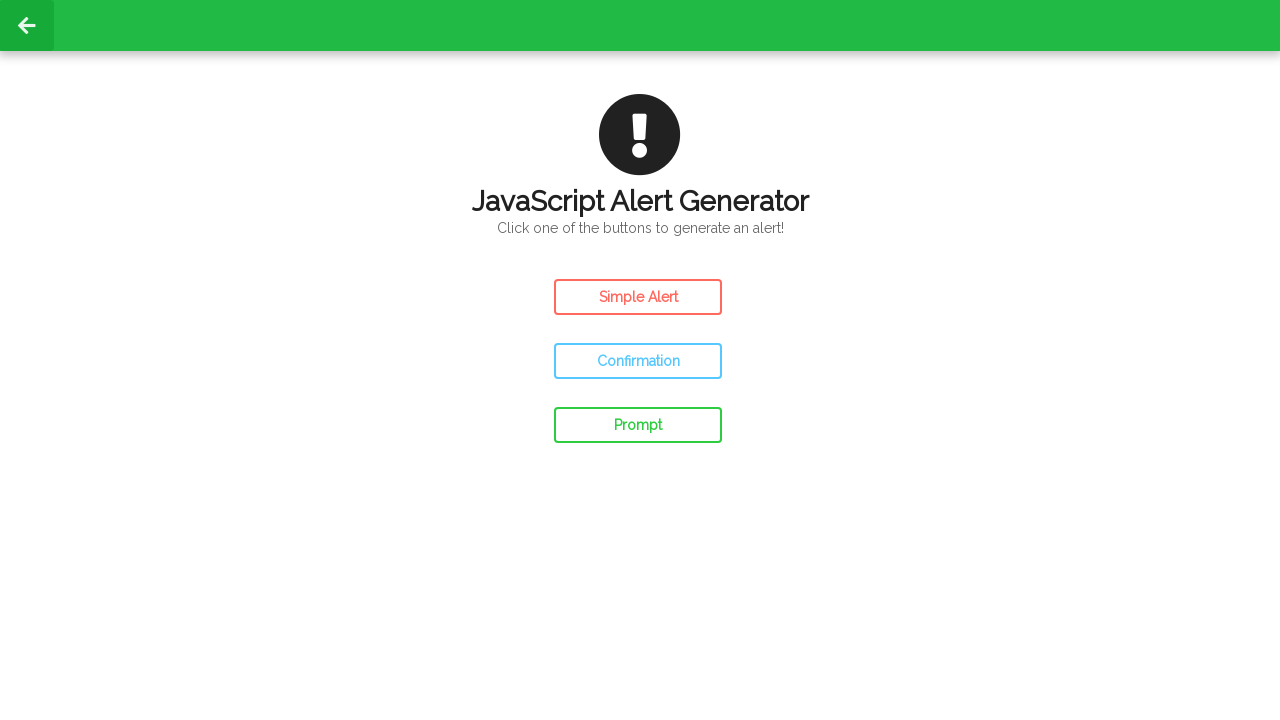

Set up dialog handler for prompt alerts
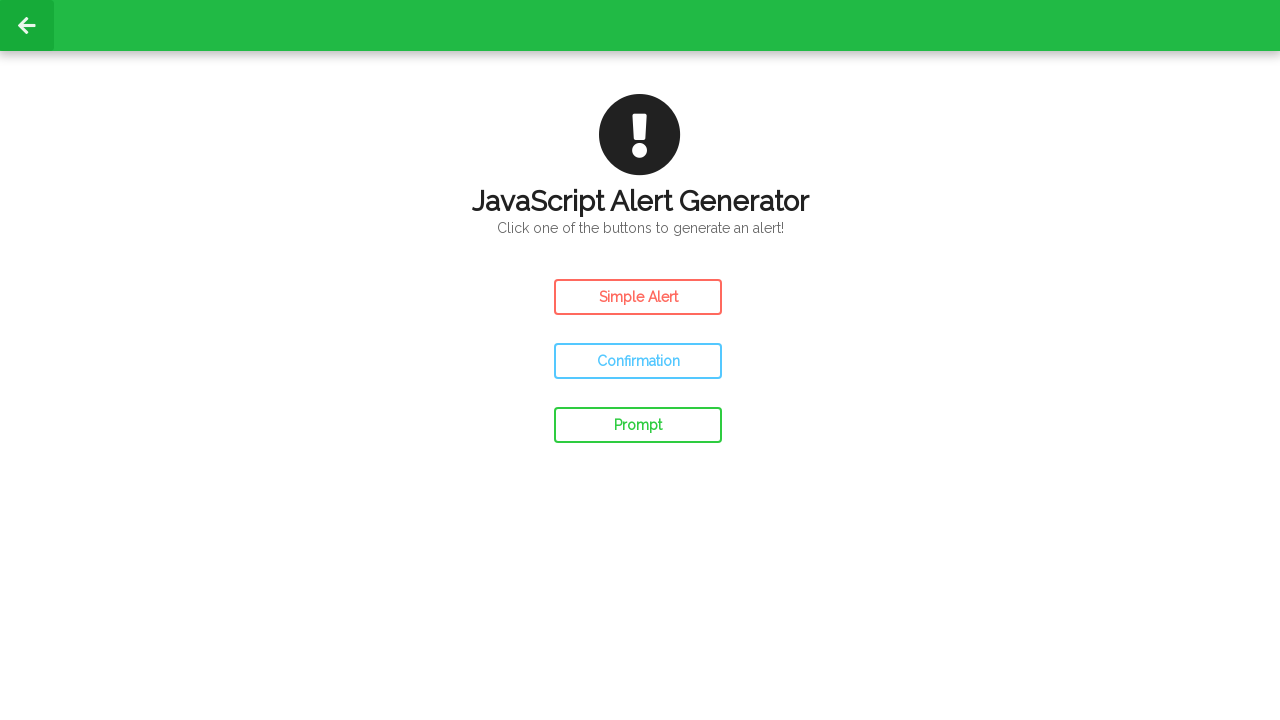

Accepted prompt dialog with text 'Awesome!' at (638, 425) on #prompt
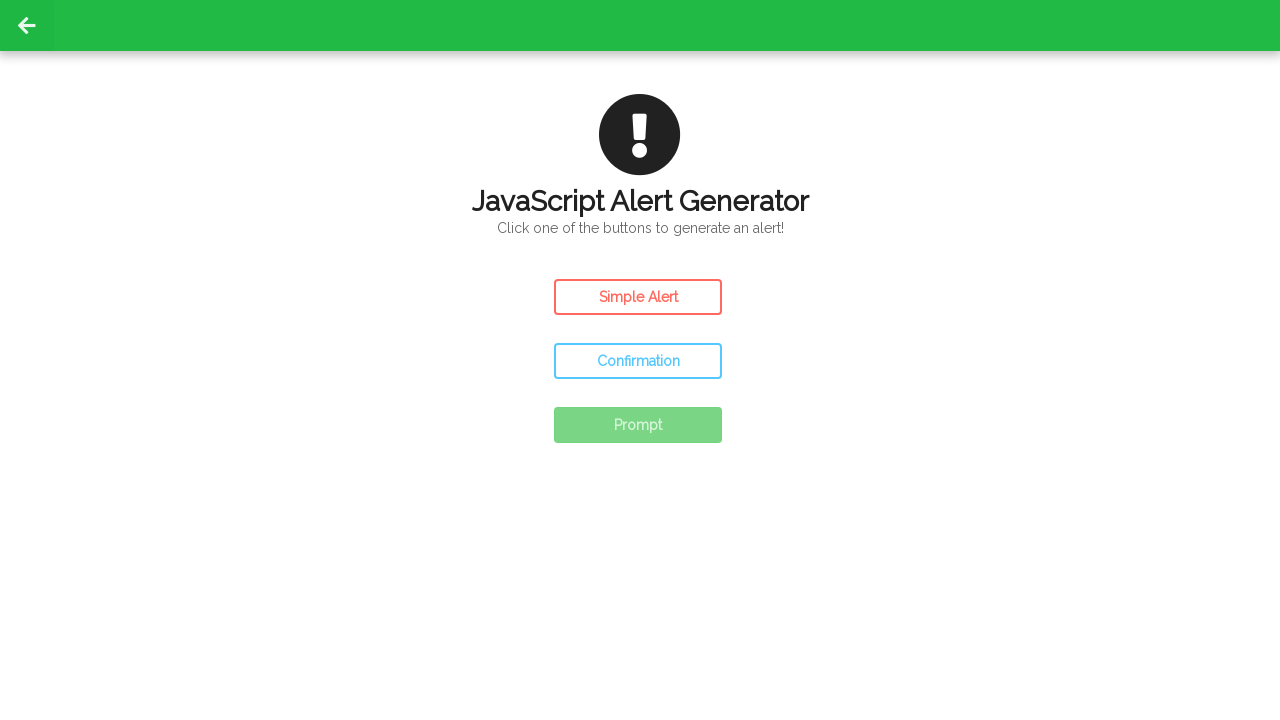

Clicked prompt button to open JavaScript prompt dialog
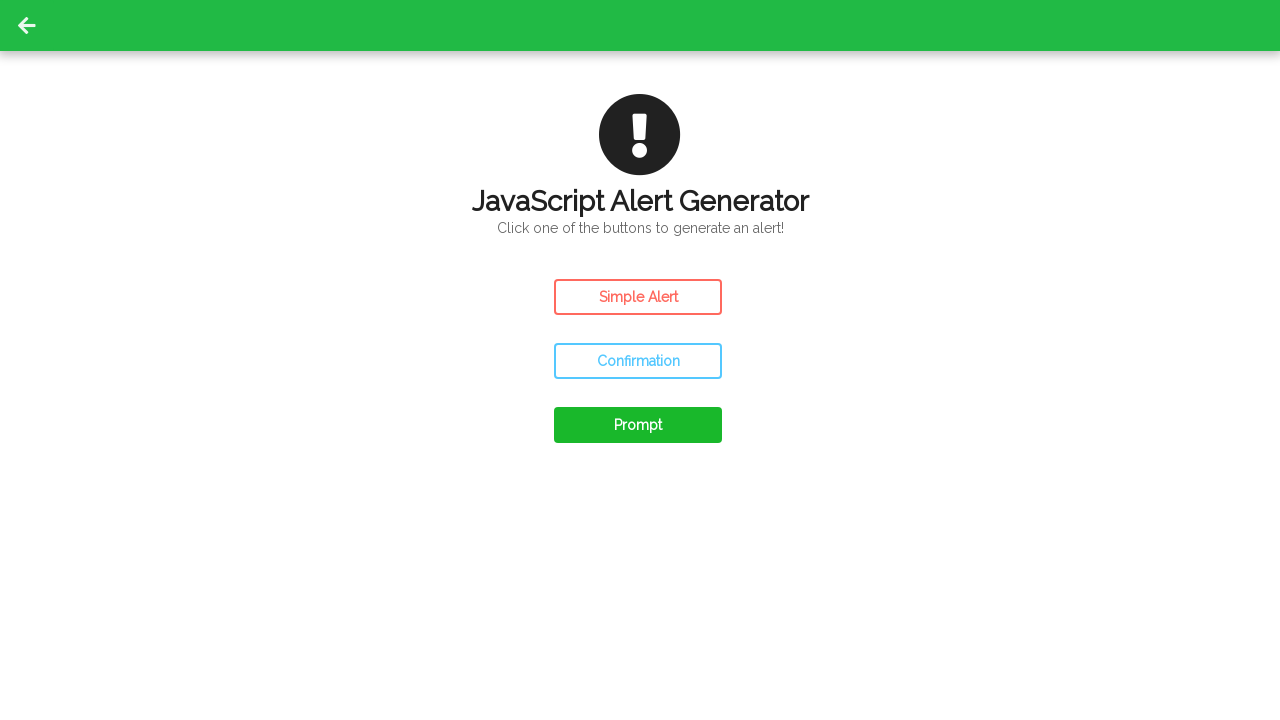

Waited for dialog to be handled
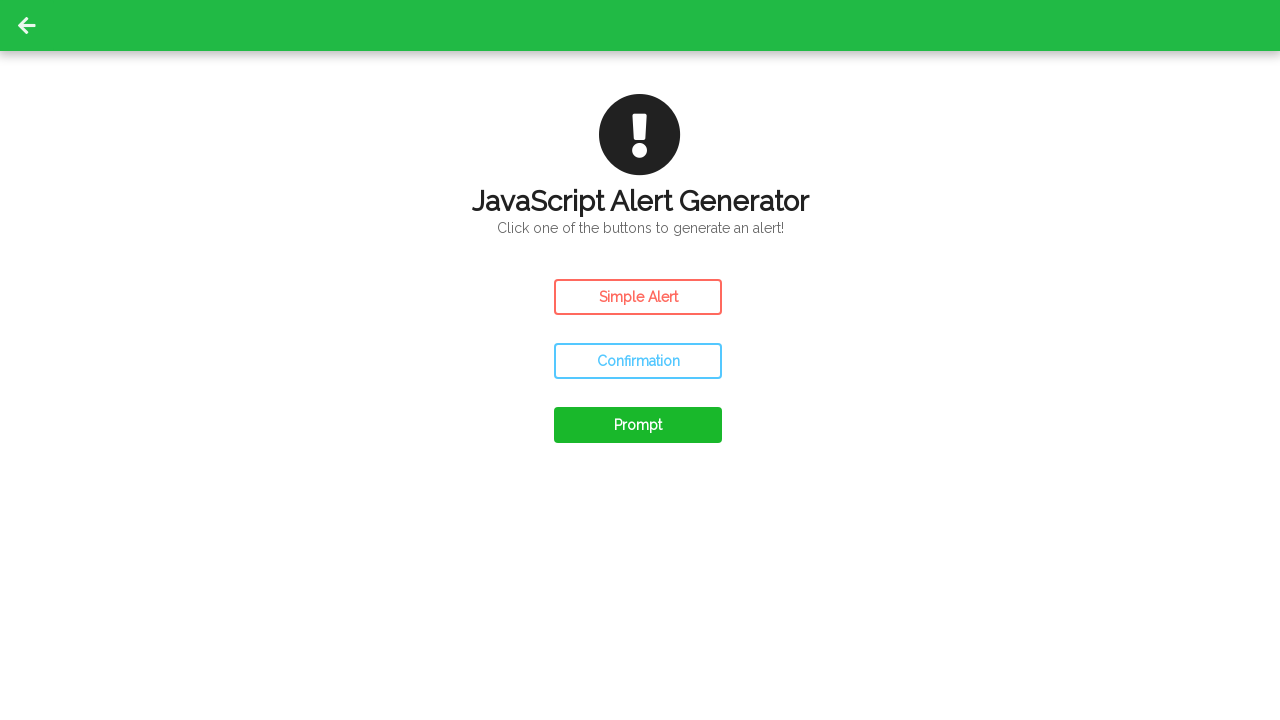

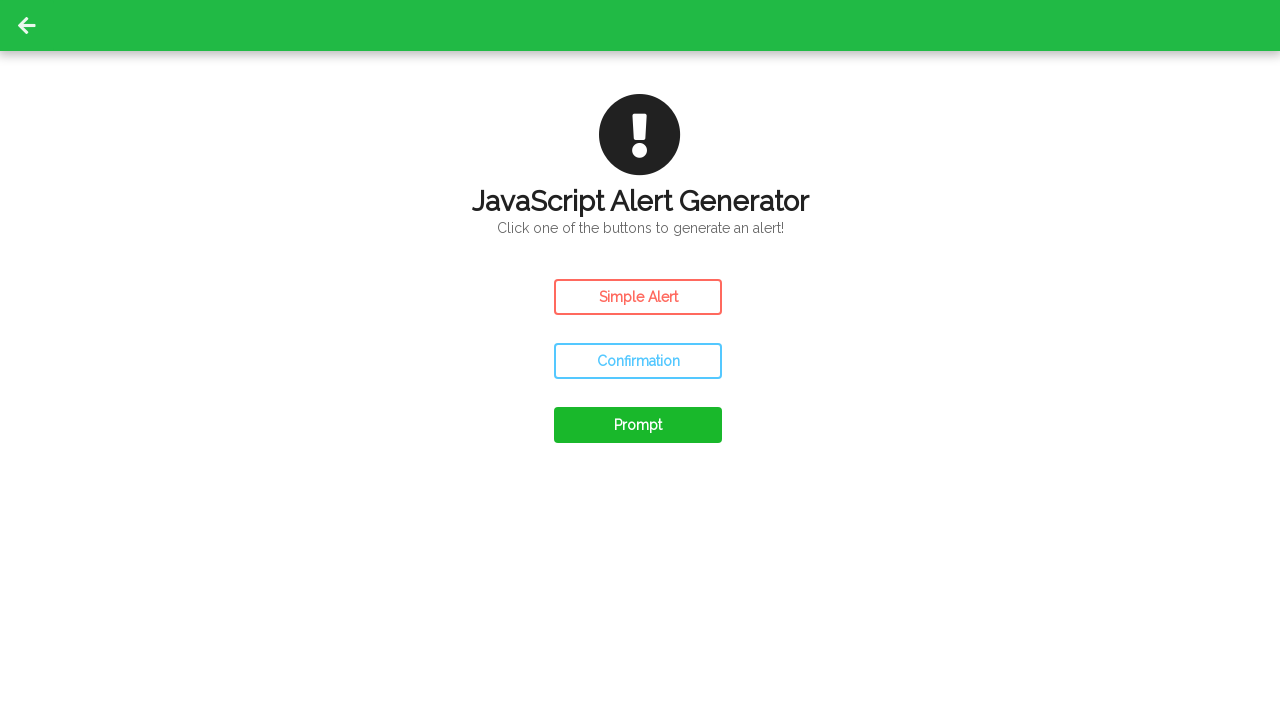